Tests drag and drop functionality by dragging an element from source to target location

Starting URL: https://www.techlearn.in/code/drag-and-drop/

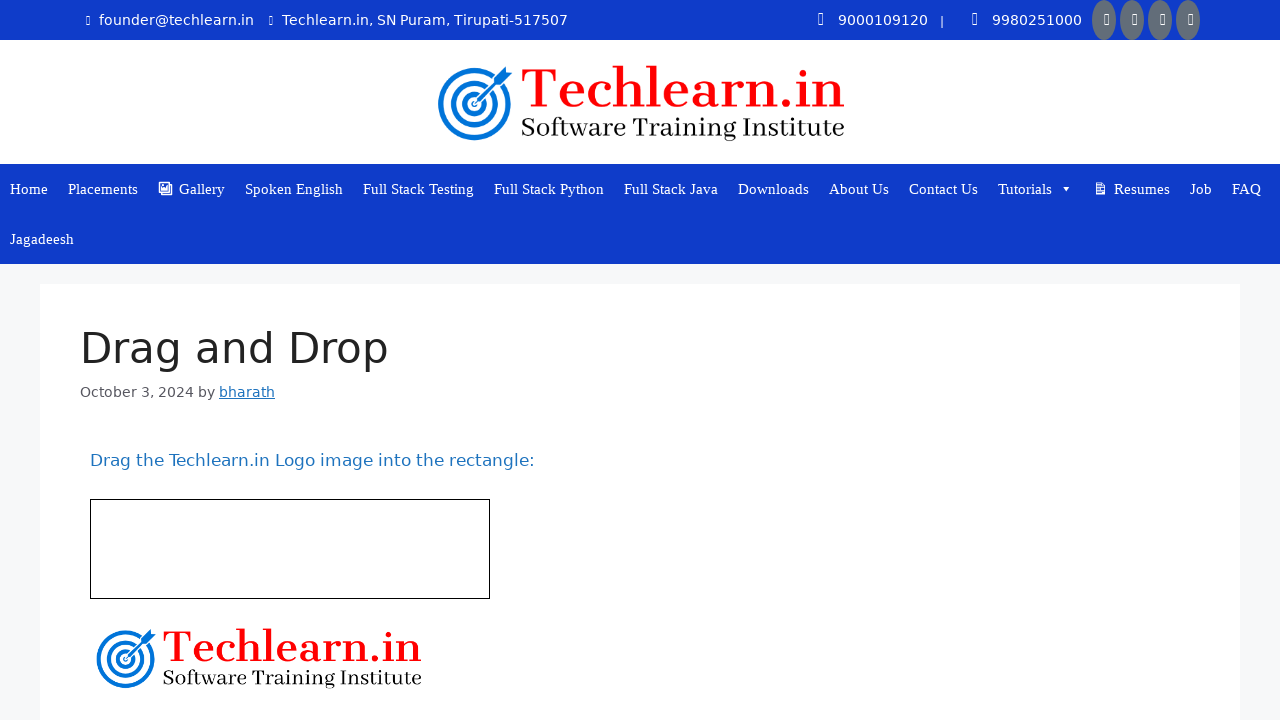

Located source element with id 'drag1'
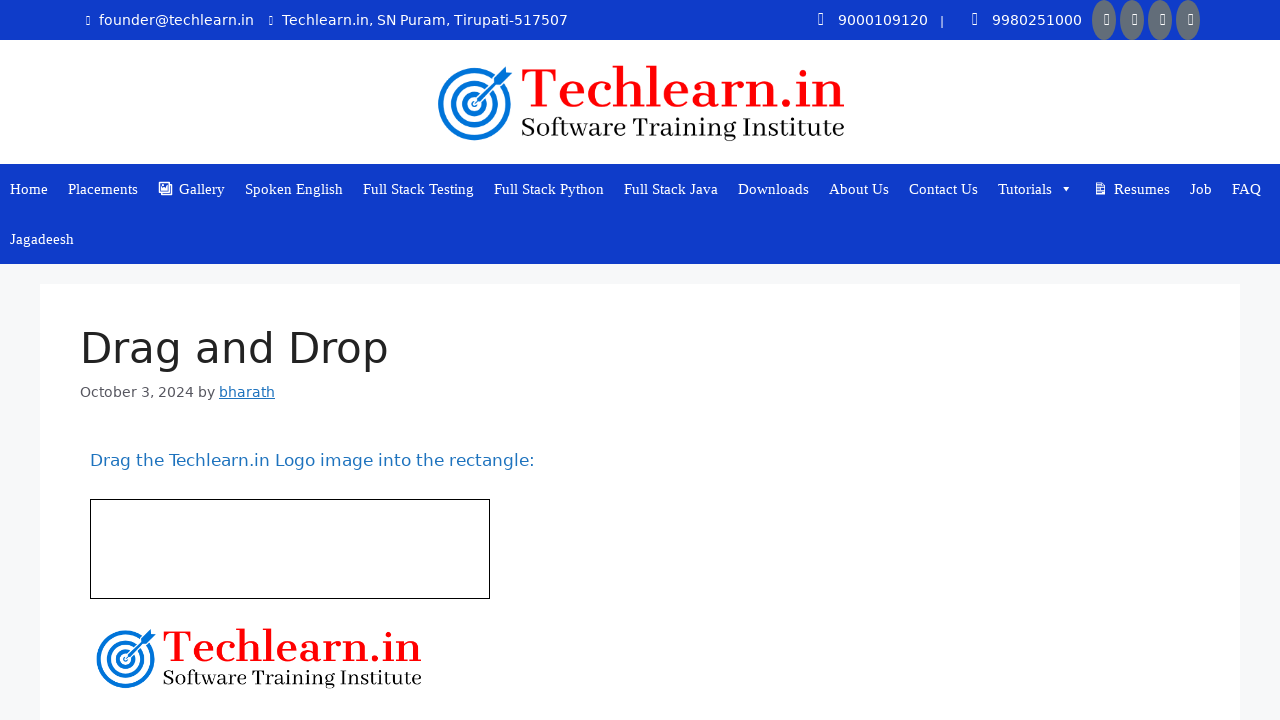

Located target element with id 'div1'
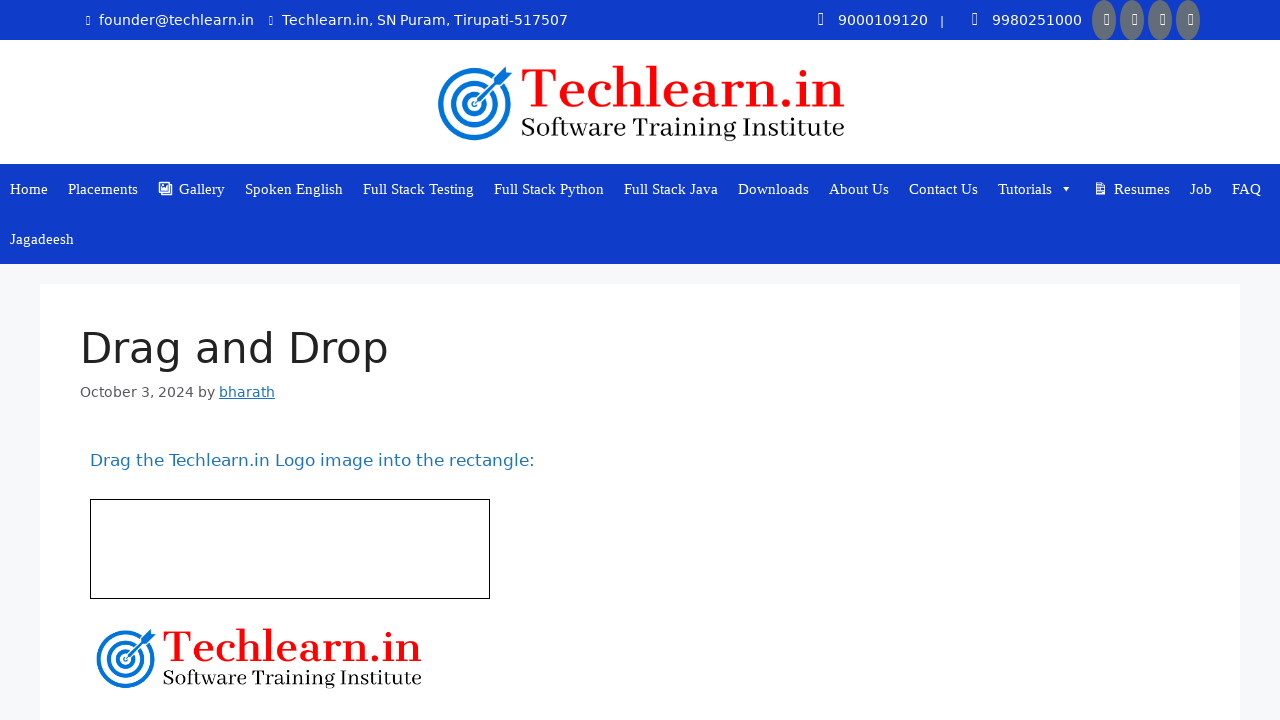

Dragged source element to target location at (290, 549)
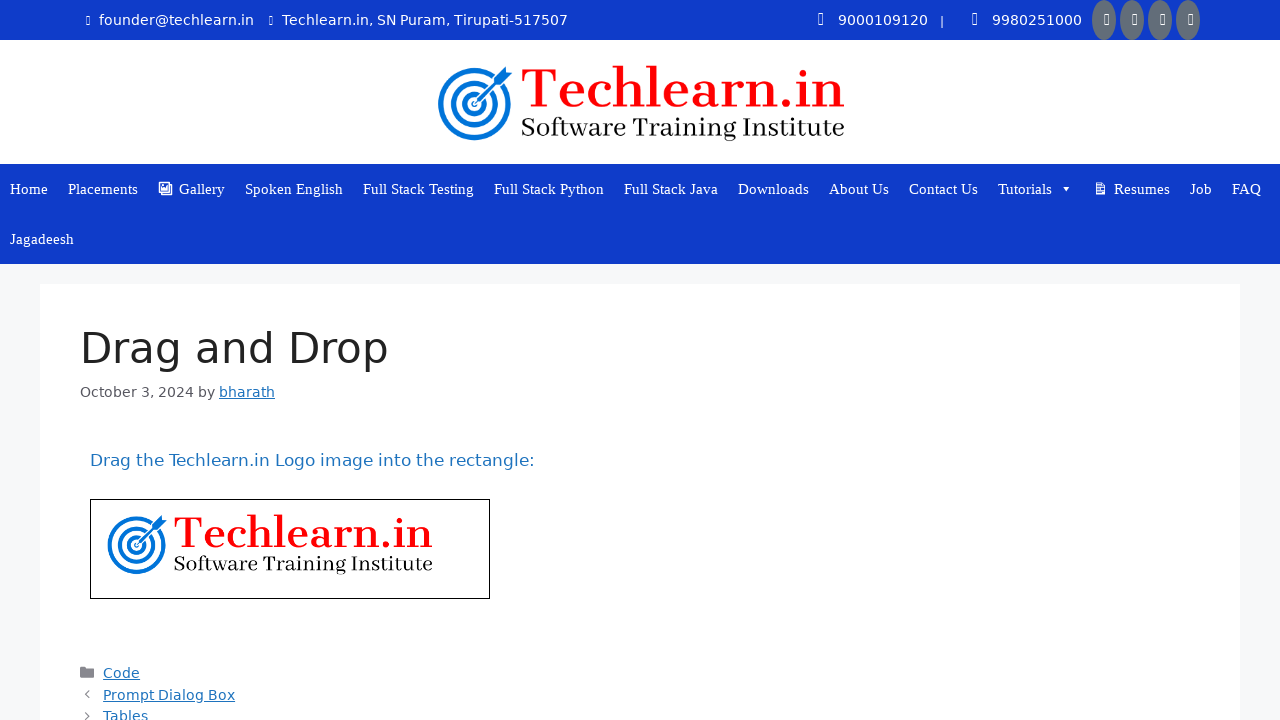

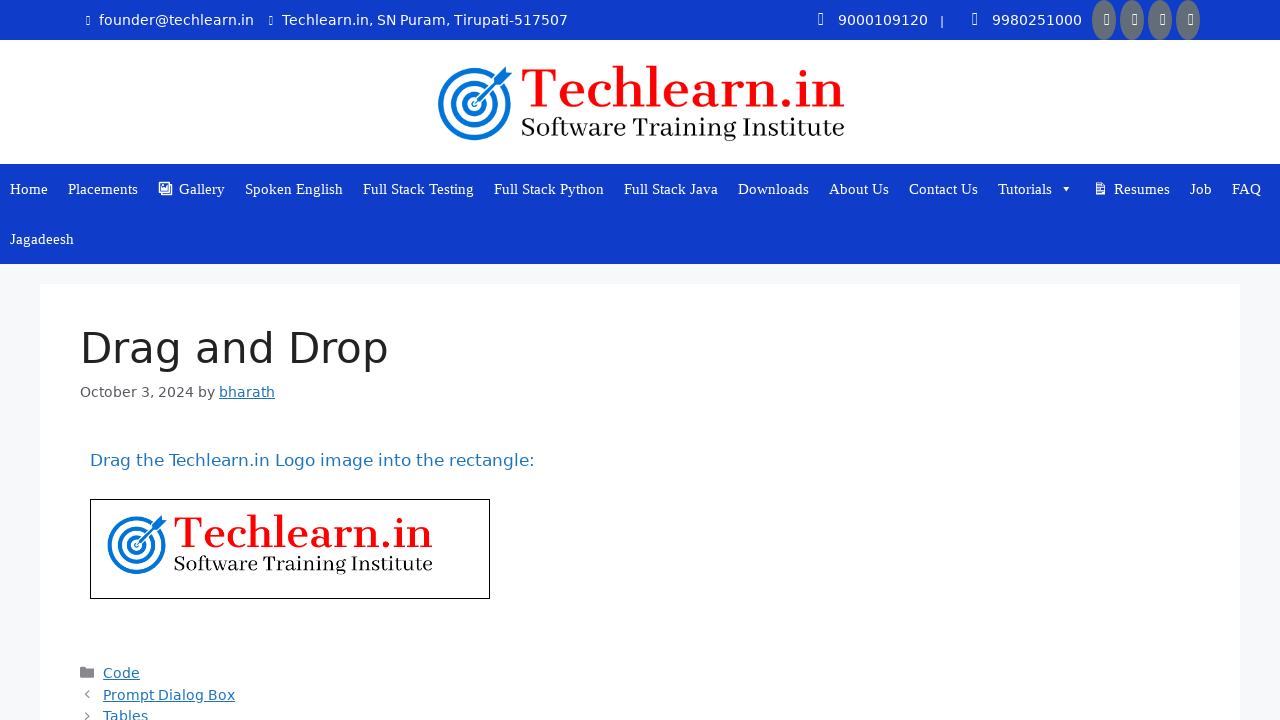